Tests Add Element functionality by clicking Add Element button and verifying Delete button appears

Starting URL: https://the-internet.herokuapp.com/add_remove_elements/

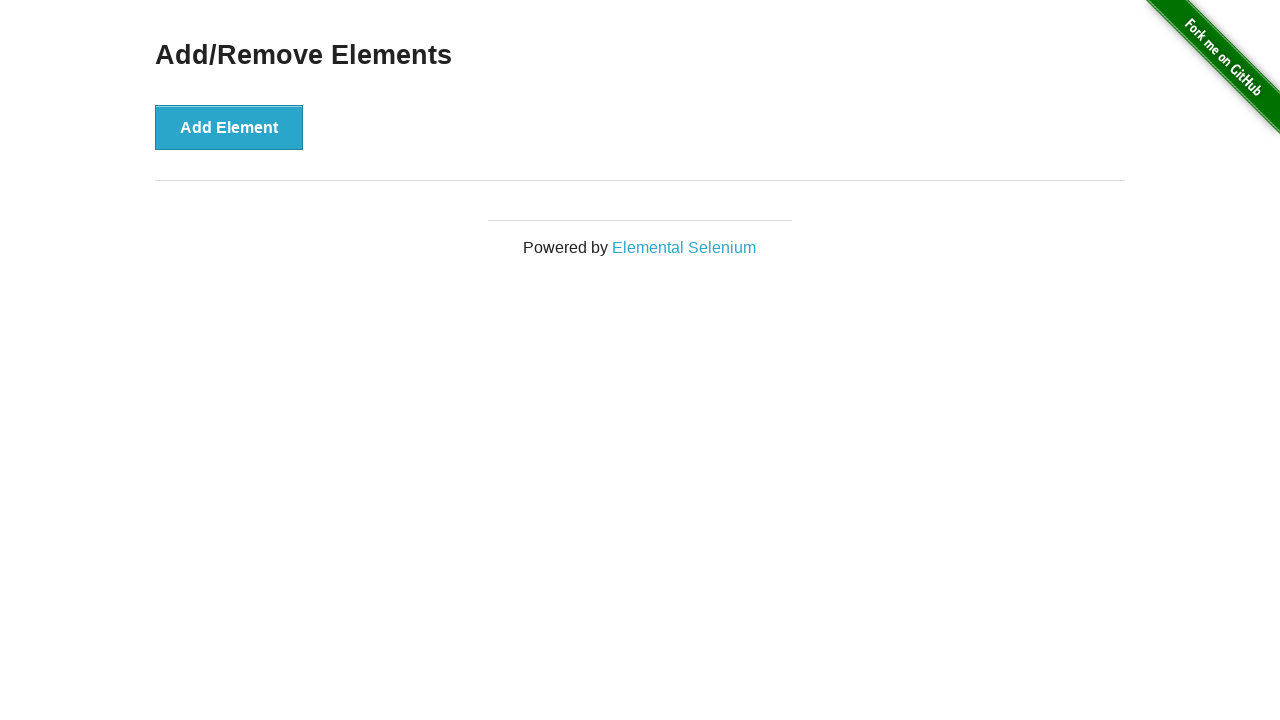

Clicked Add Element button at (229, 127) on button:has-text('Add Element')
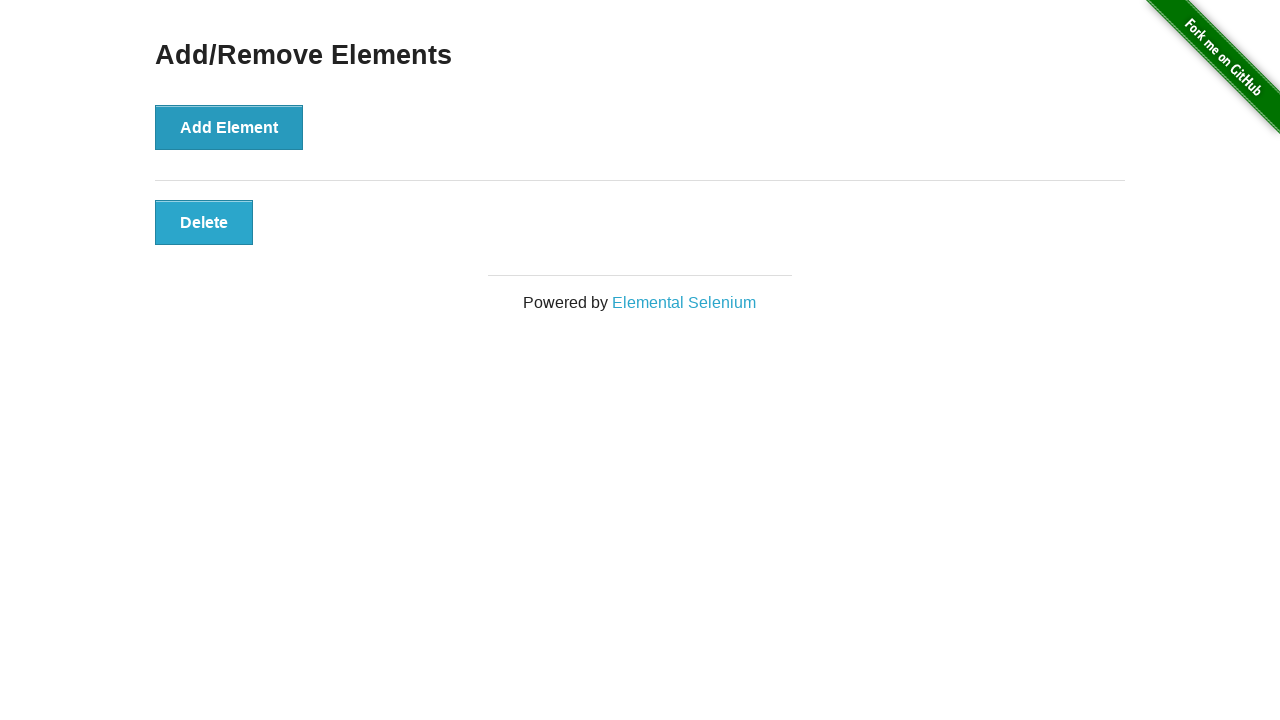

Delete button appeared after adding element
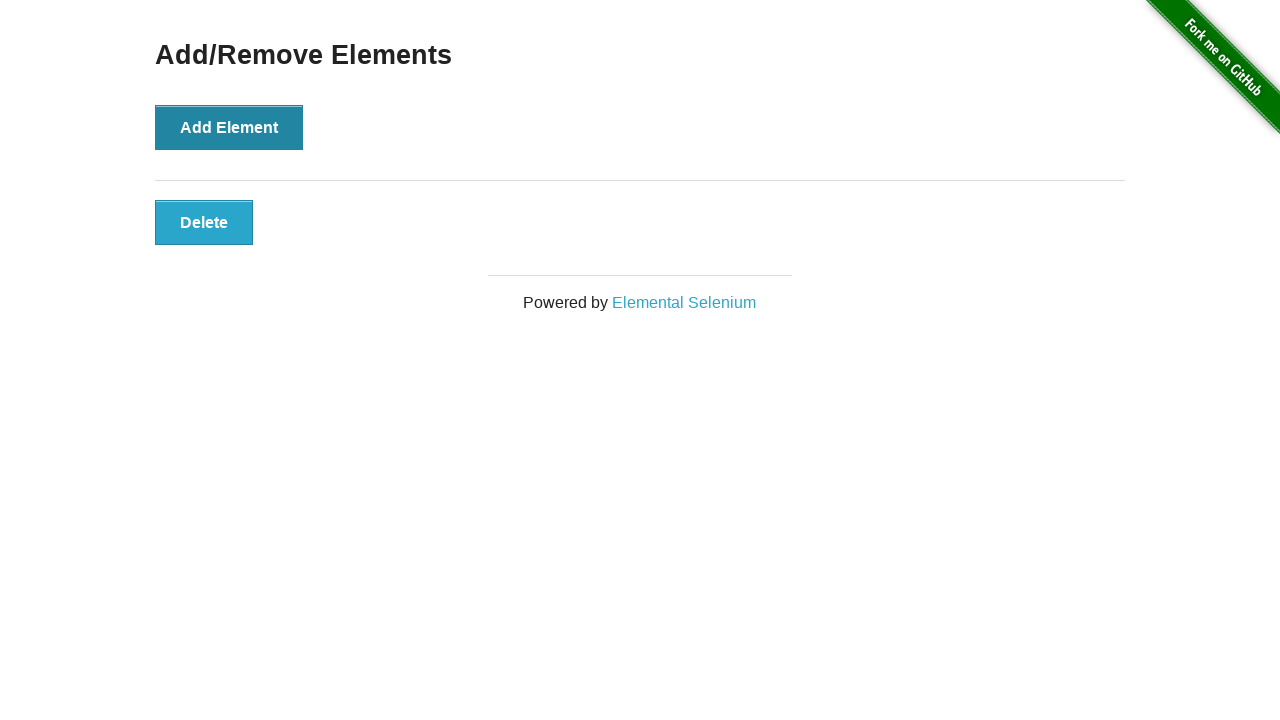

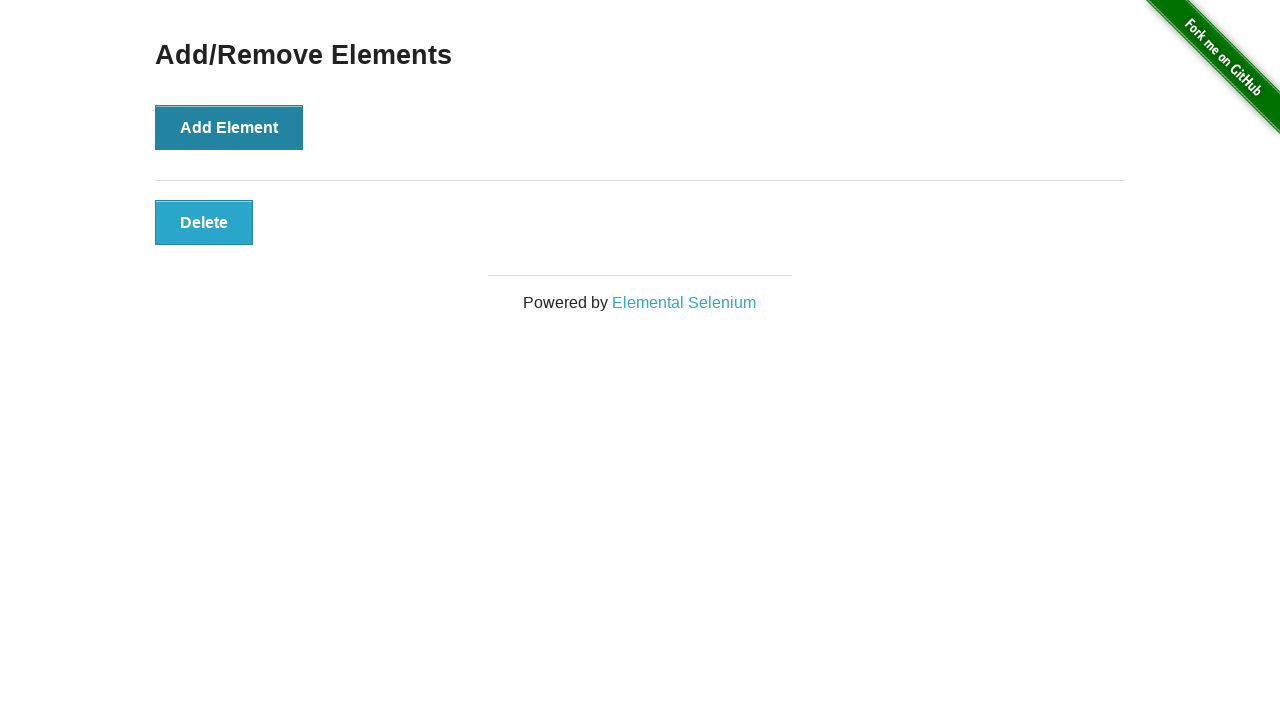